Tests JavaScript alert handling by clicking buttons that trigger alerts, then accepting the first alert and dismissing the second confirmation dialog.

Starting URL: https://demoqa.com/alerts

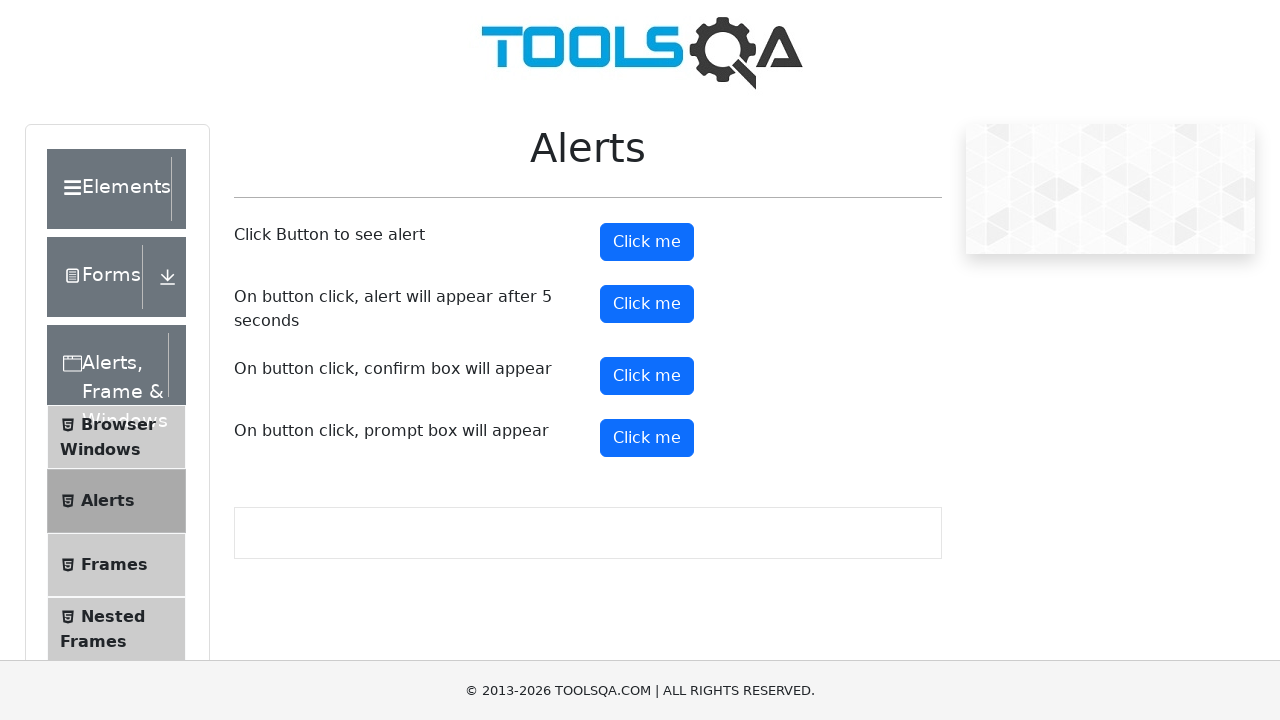

Clicked button to trigger simple alert at (647, 242) on #alertButton
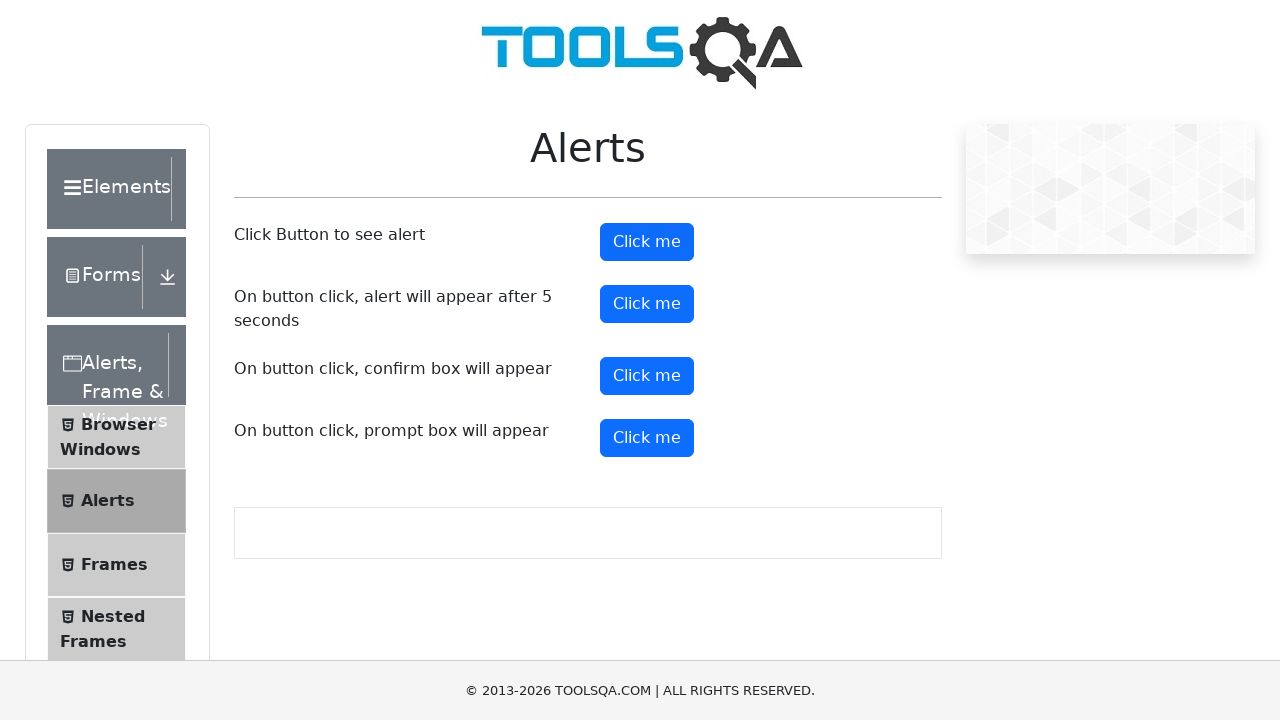

Set up dialog handler to accept alerts
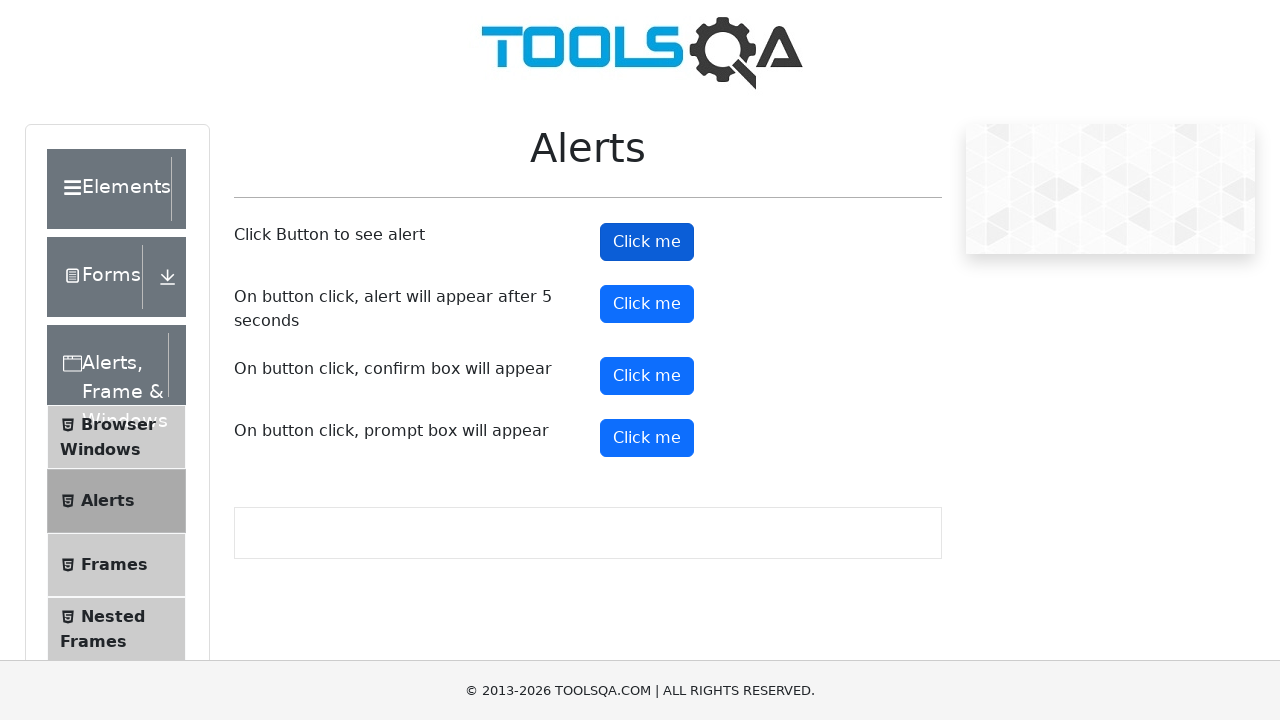

Waited for alert handling to complete
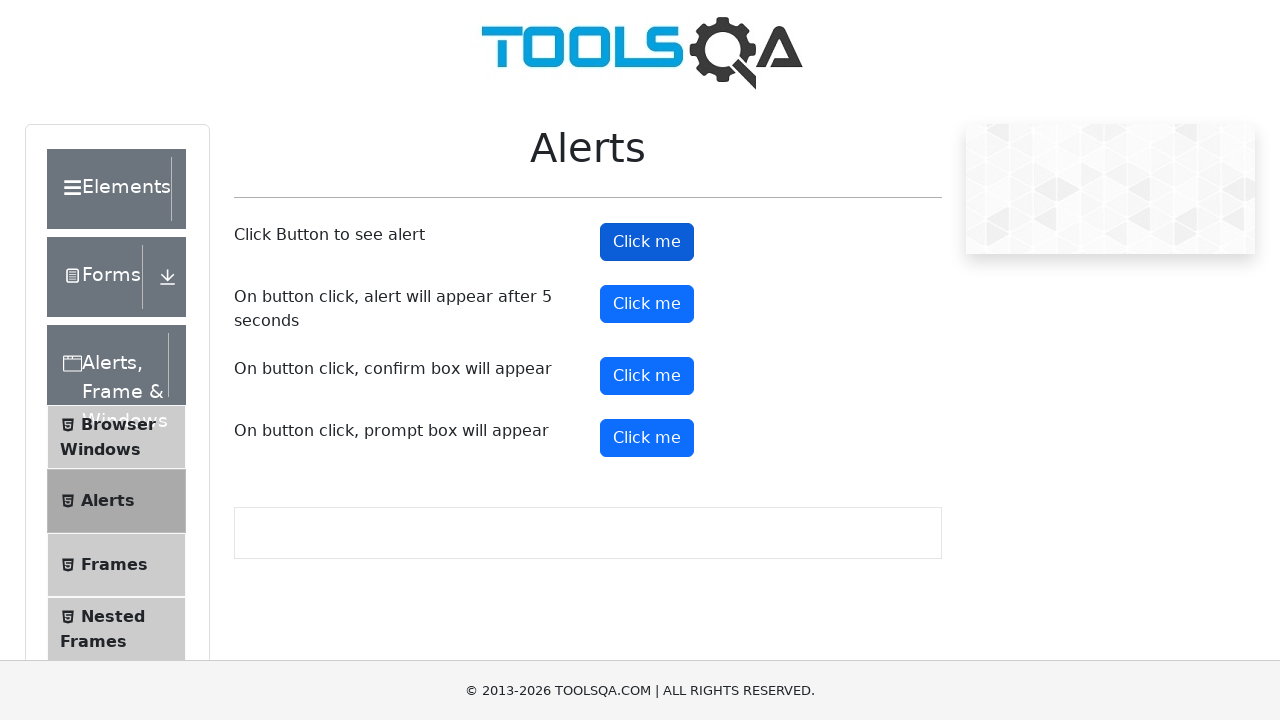

Set up dialog handler to dismiss confirmation dialogs
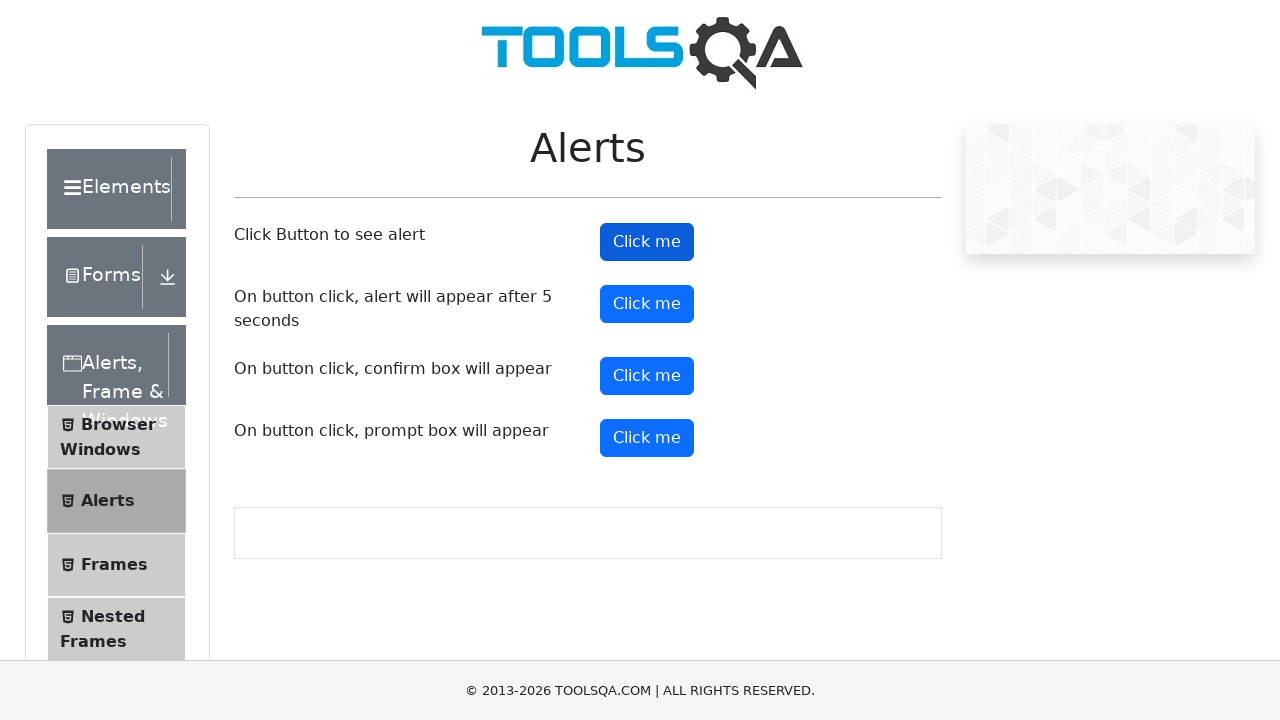

Clicked button to trigger confirmation dialog at (647, 376) on #confirmButton
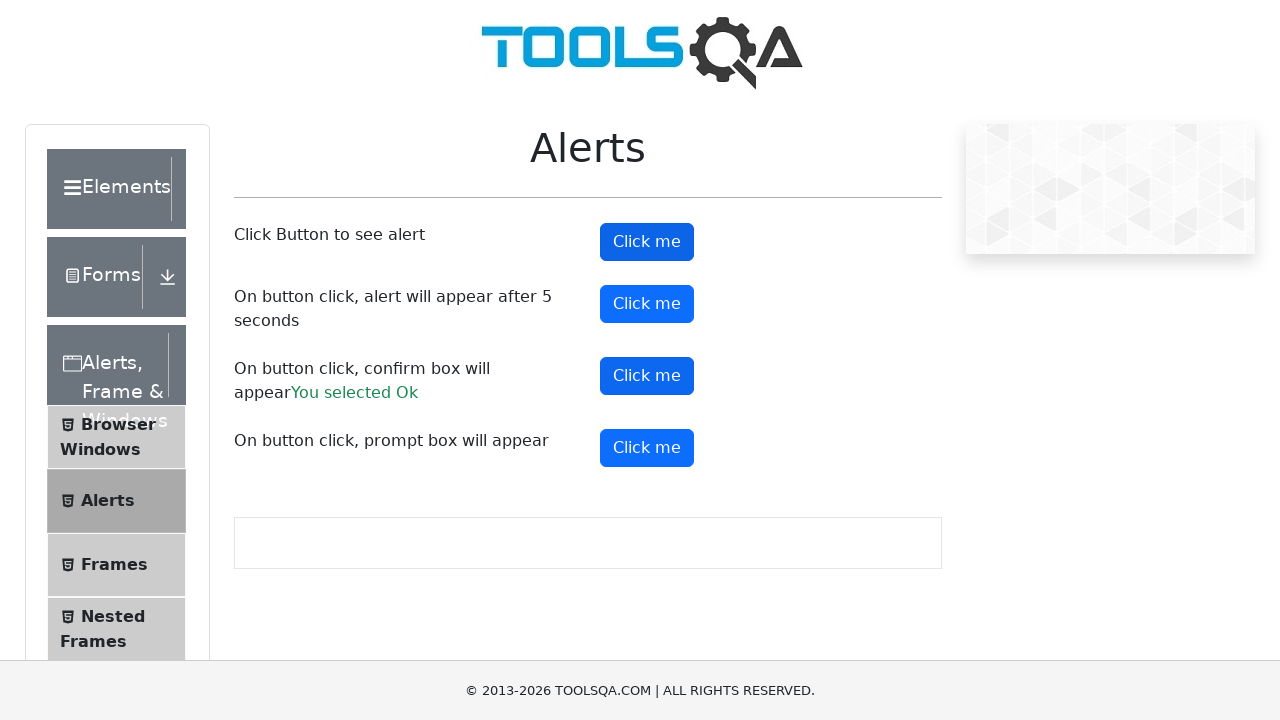

Waited for confirmation dialog handling to complete
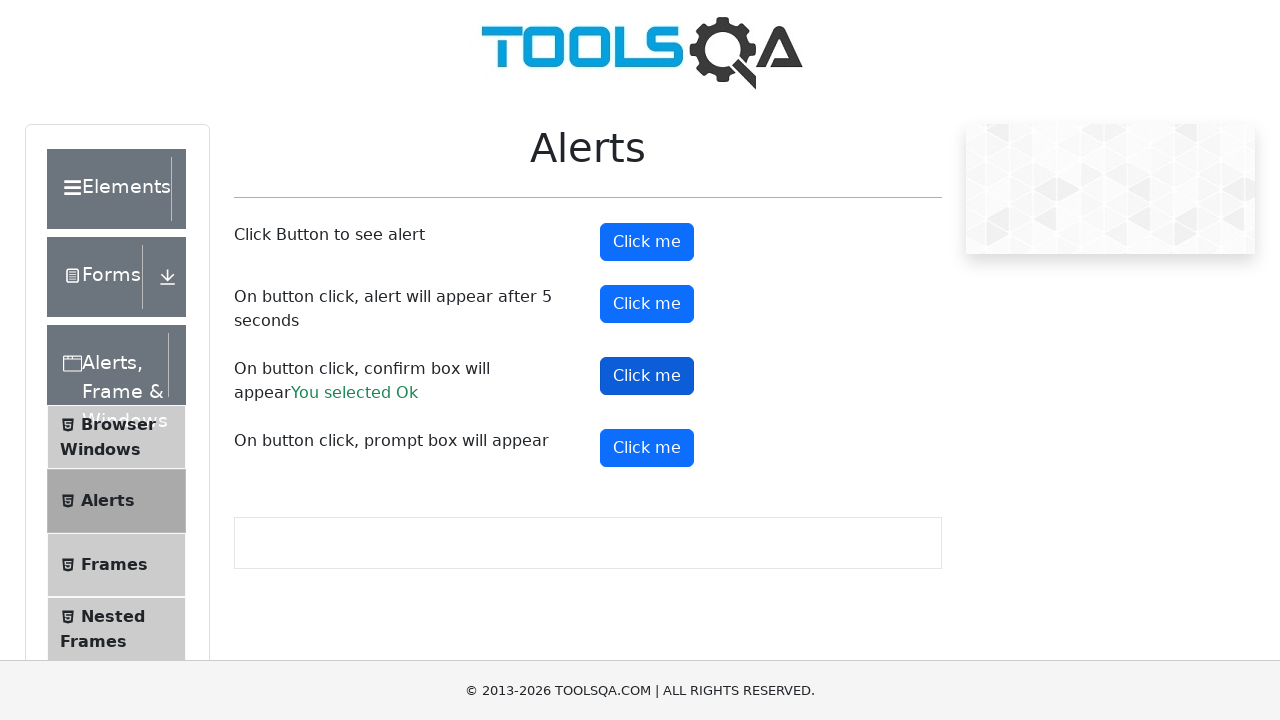

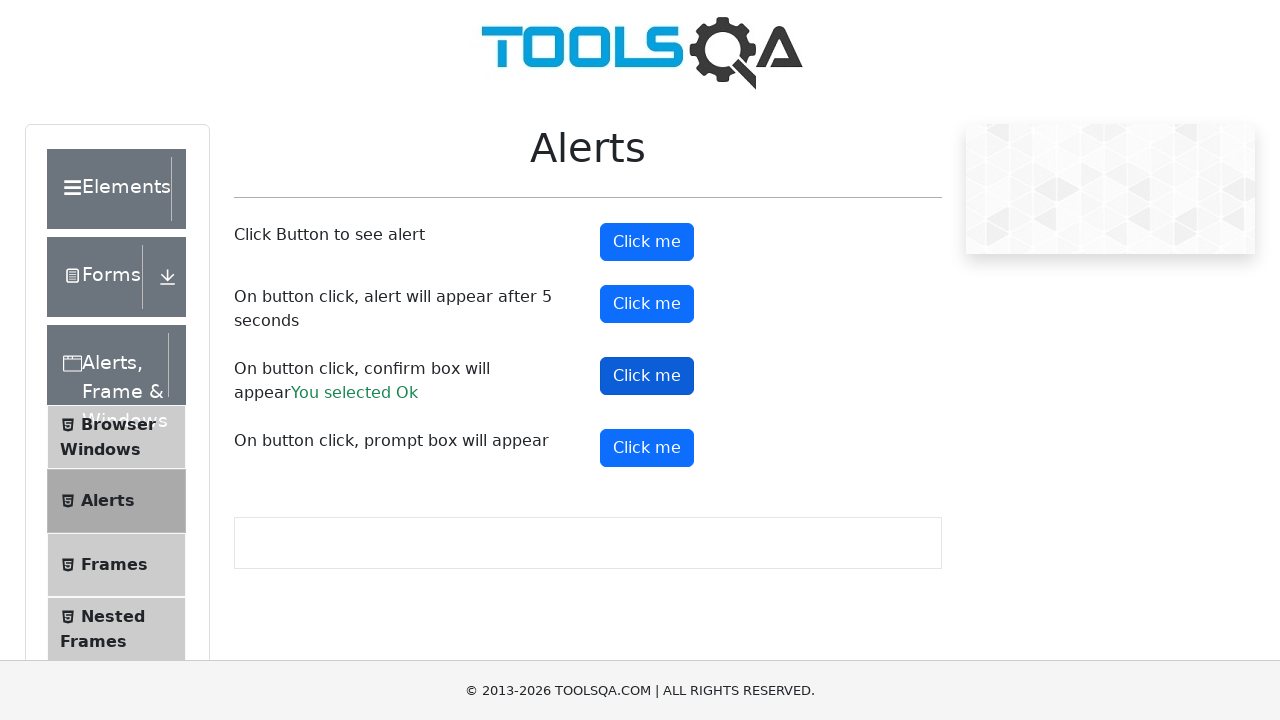